Navigates to Selenium downloads page and attempts to trigger keyboard shortcuts for print dialog interaction. Note: Native print dialog interaction via keyboard simulation may behave differently in Playwright.

Starting URL: https://www.selenium.dev/downloads/

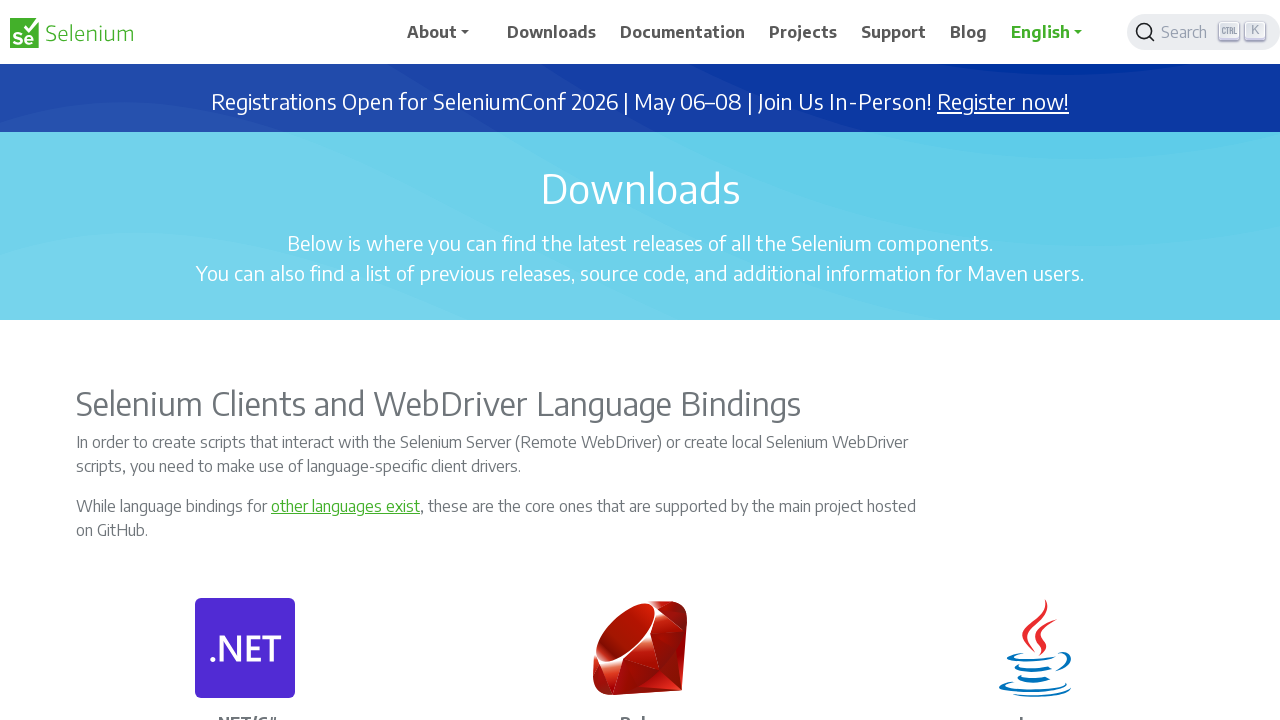

Navigated to Selenium downloads page
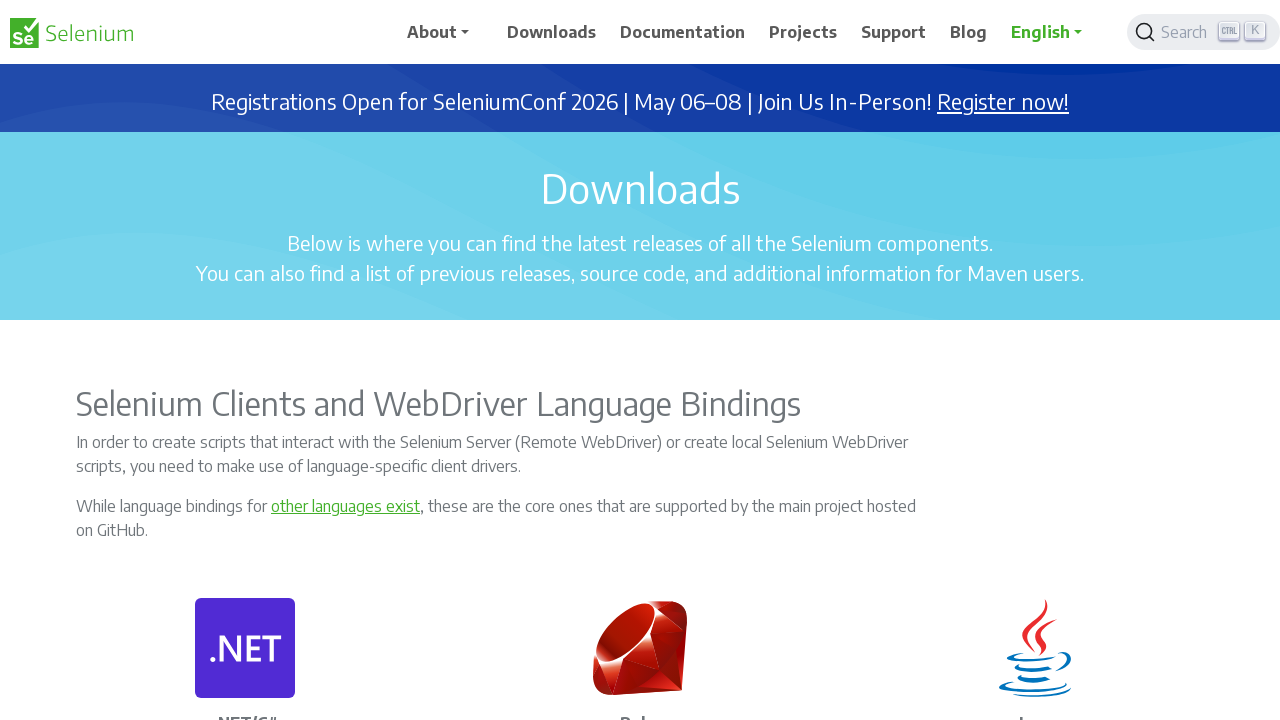

Pressed Ctrl+P to trigger print dialog
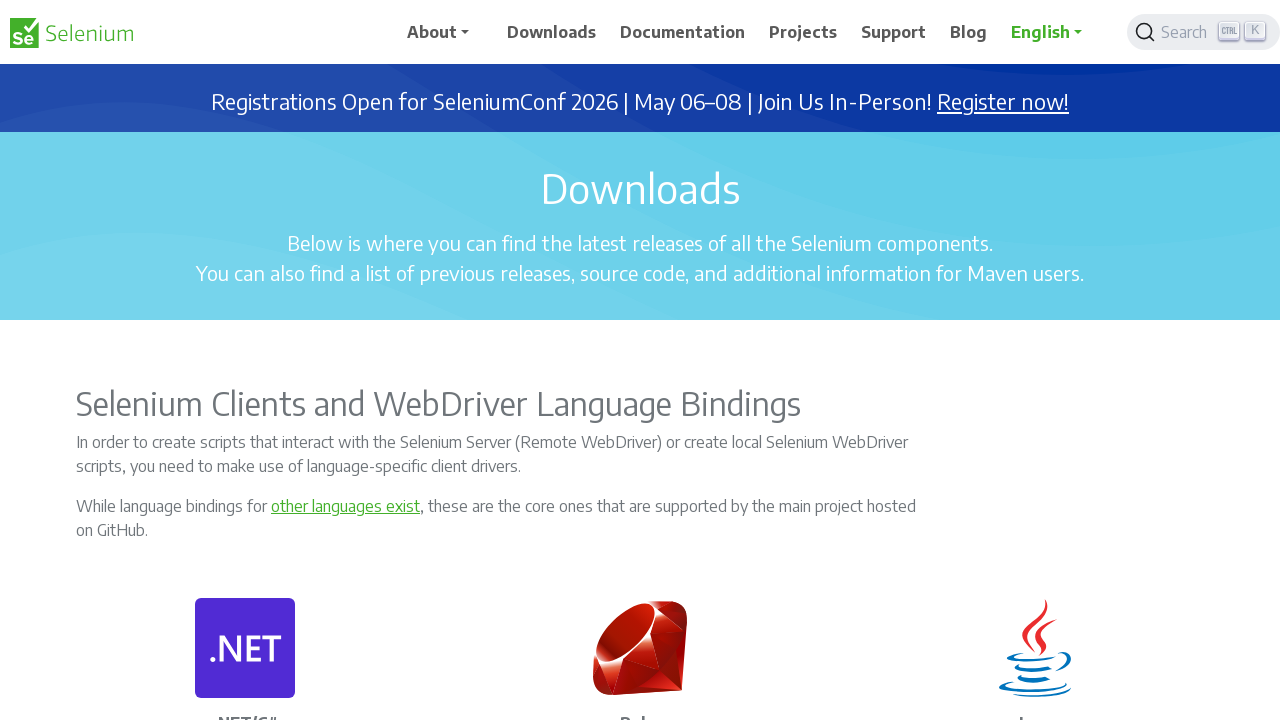

Waited 2 seconds for print dialog to appear
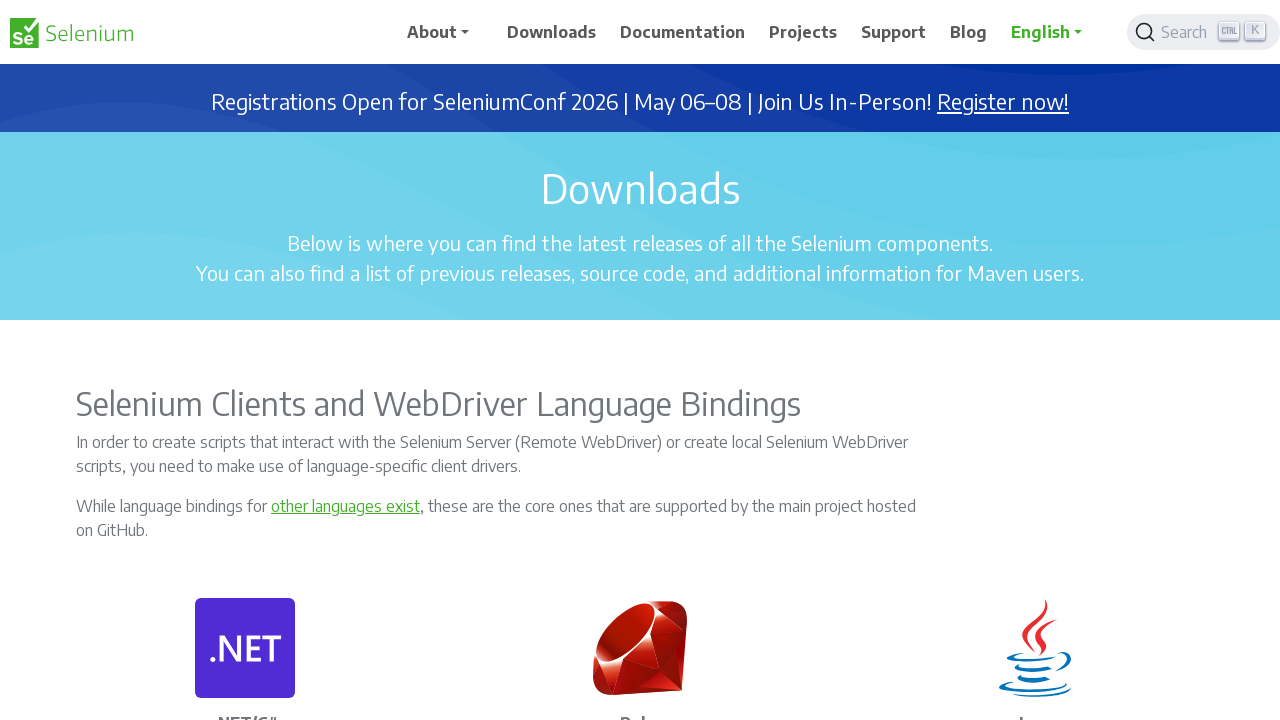

Pressed Tab to navigate print dialog
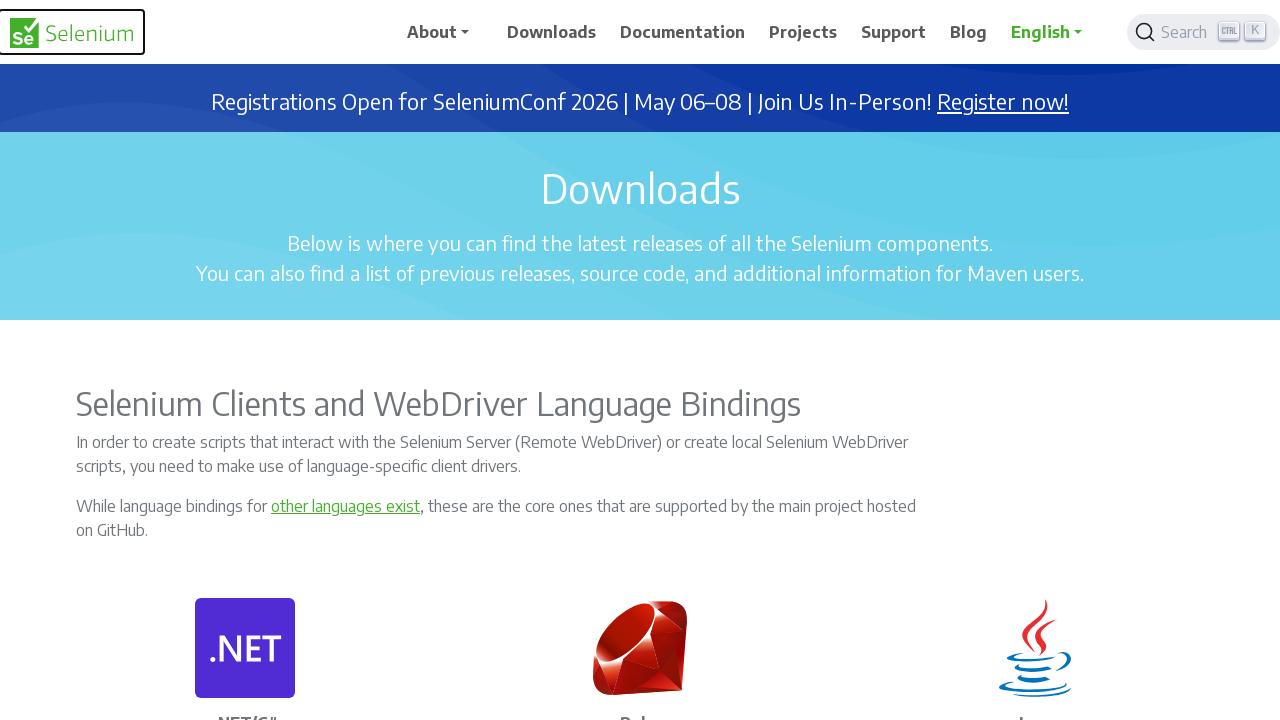

Waited 1 second
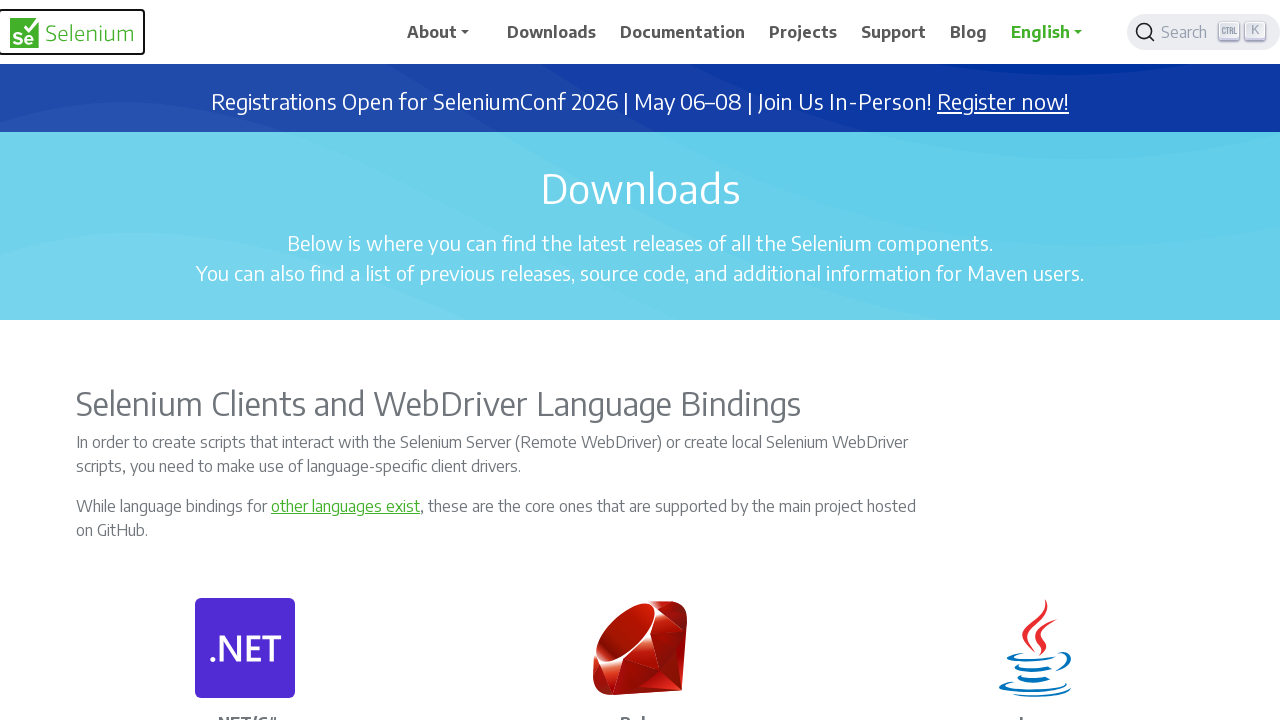

Pressed ArrowDown in print dialog
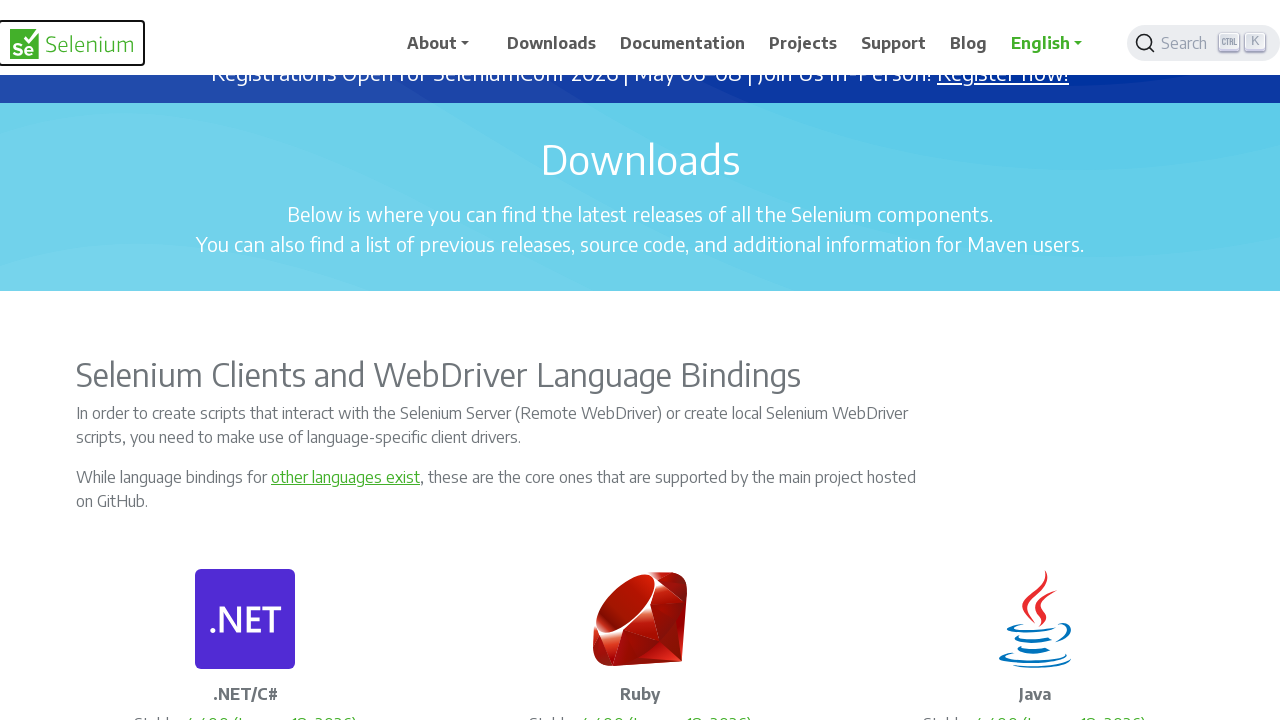

Waited 1 second
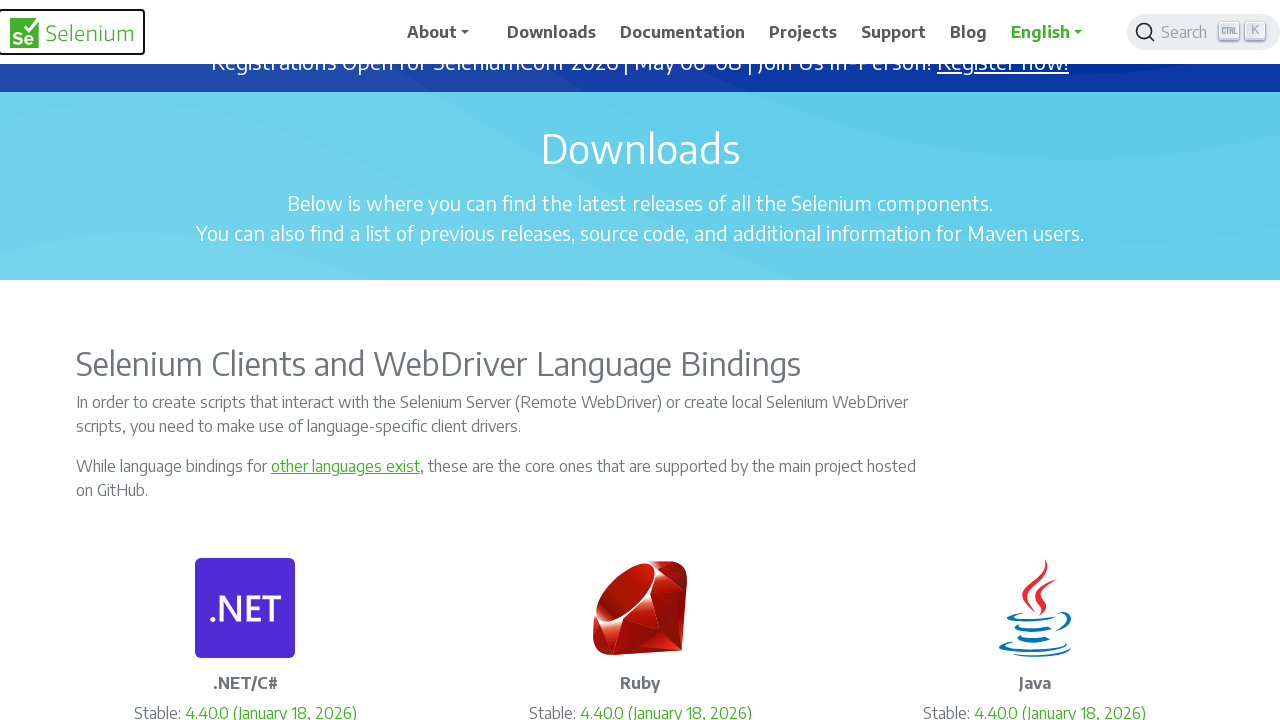

Pressed ArrowDown in print dialog
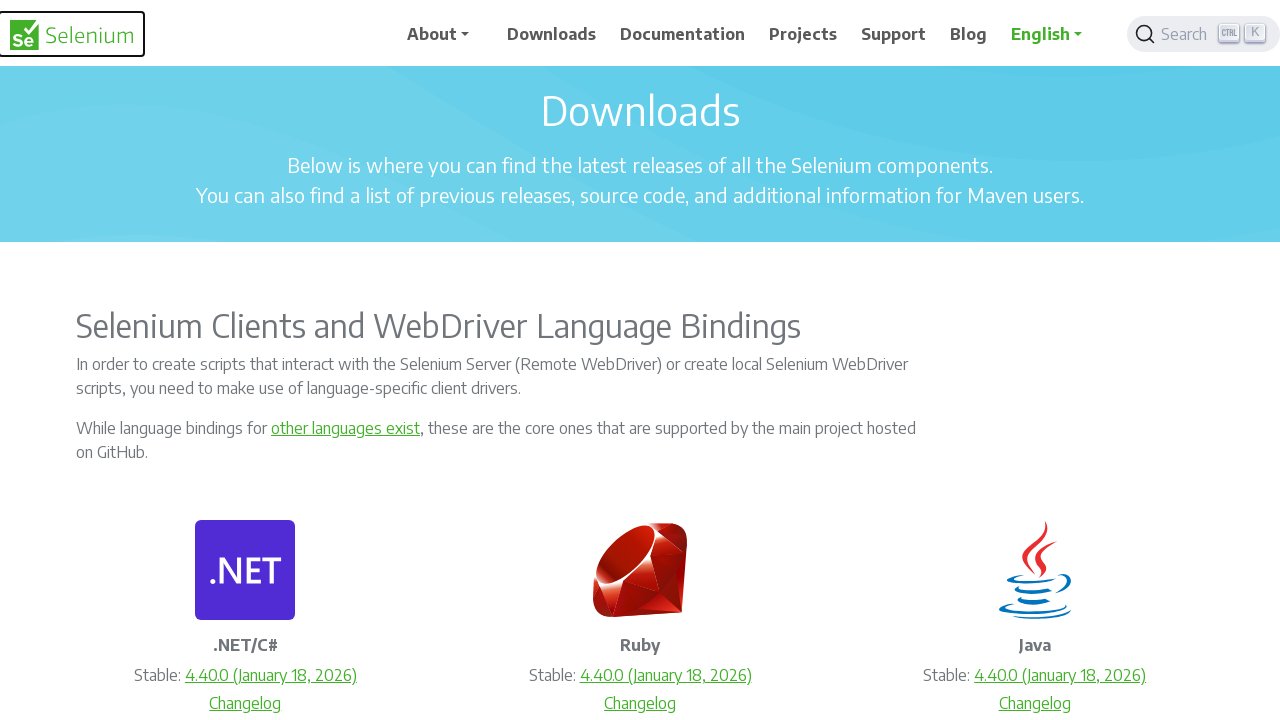

Waited 1 second
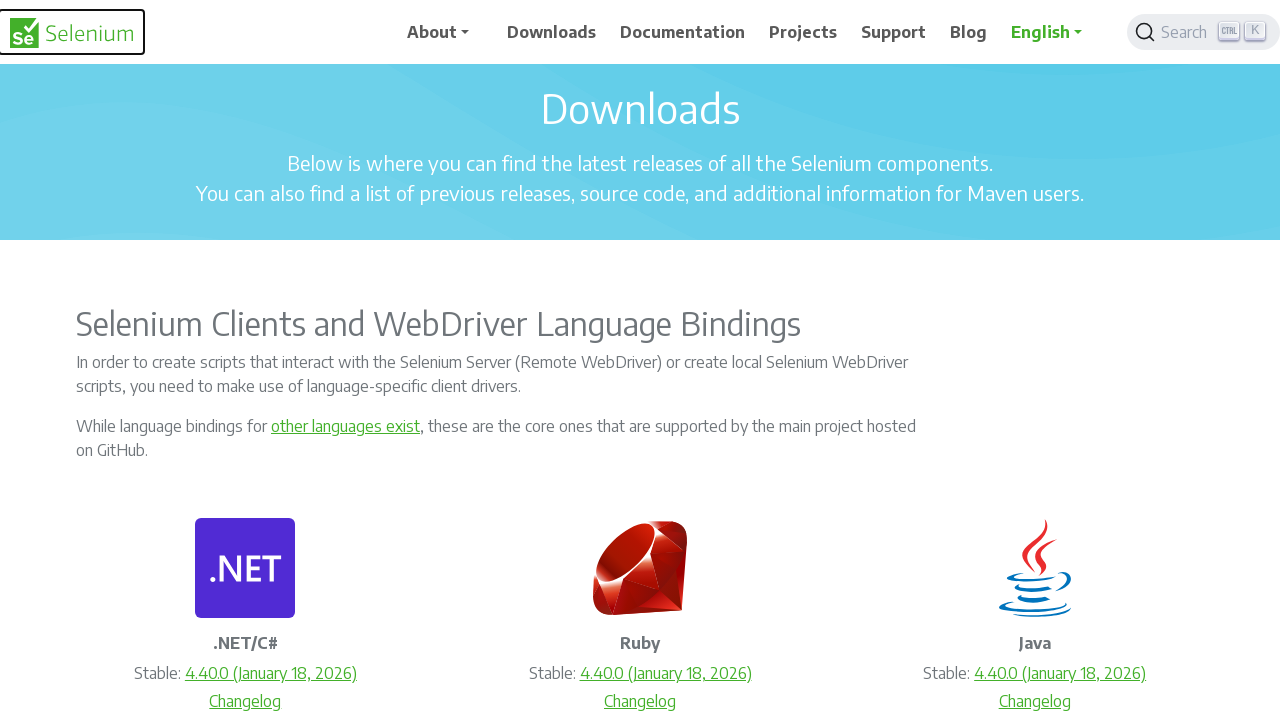

Pressed ArrowDown in print dialog
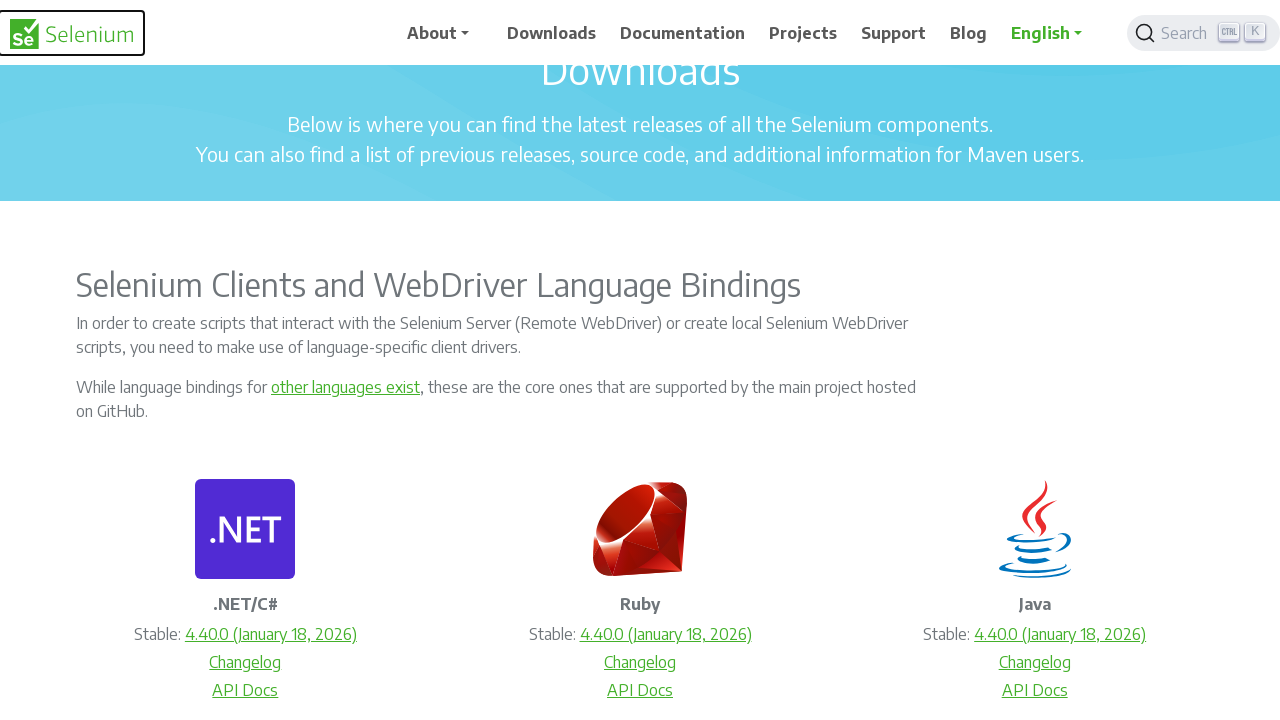

Waited 1 second
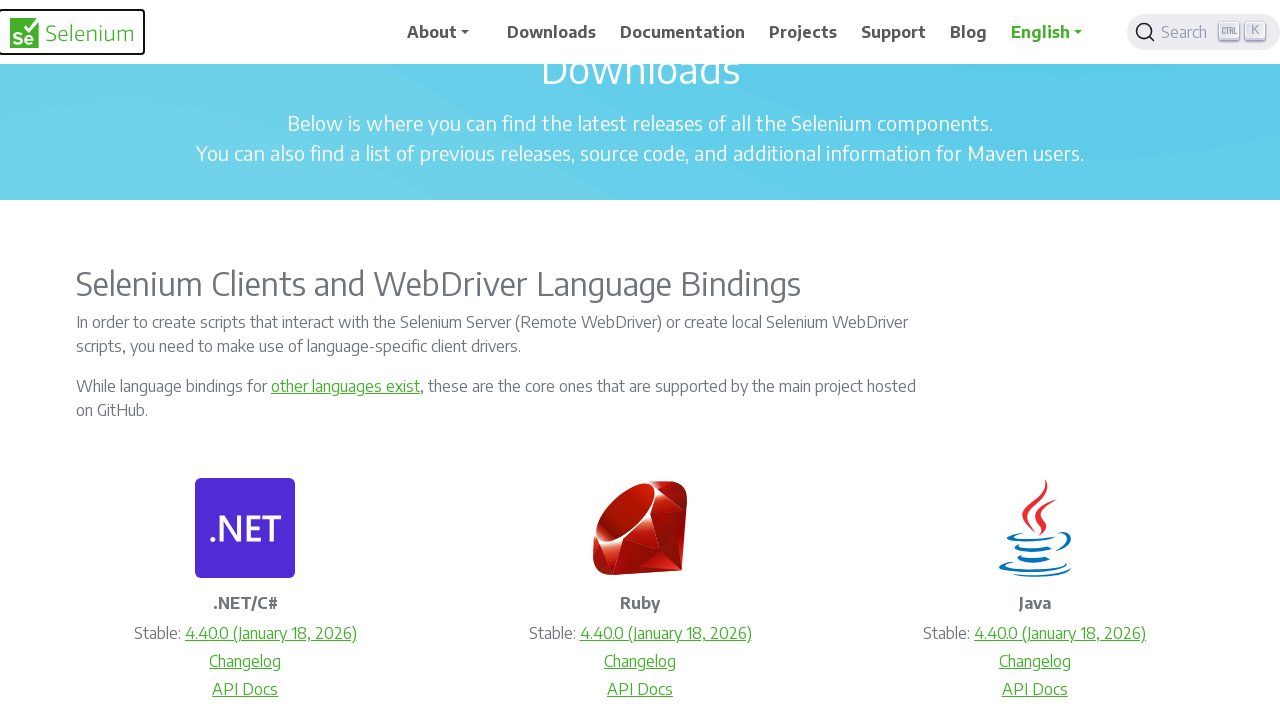

Pressed ArrowDown in print dialog
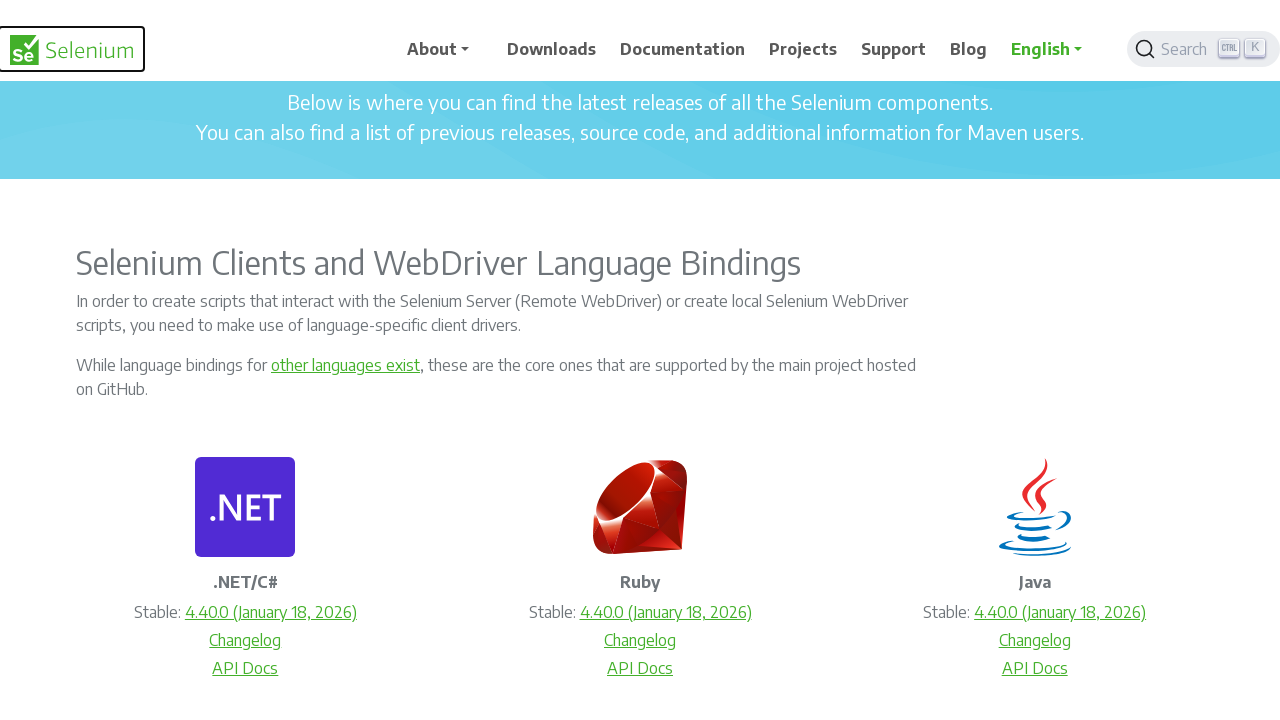

Waited 1 second
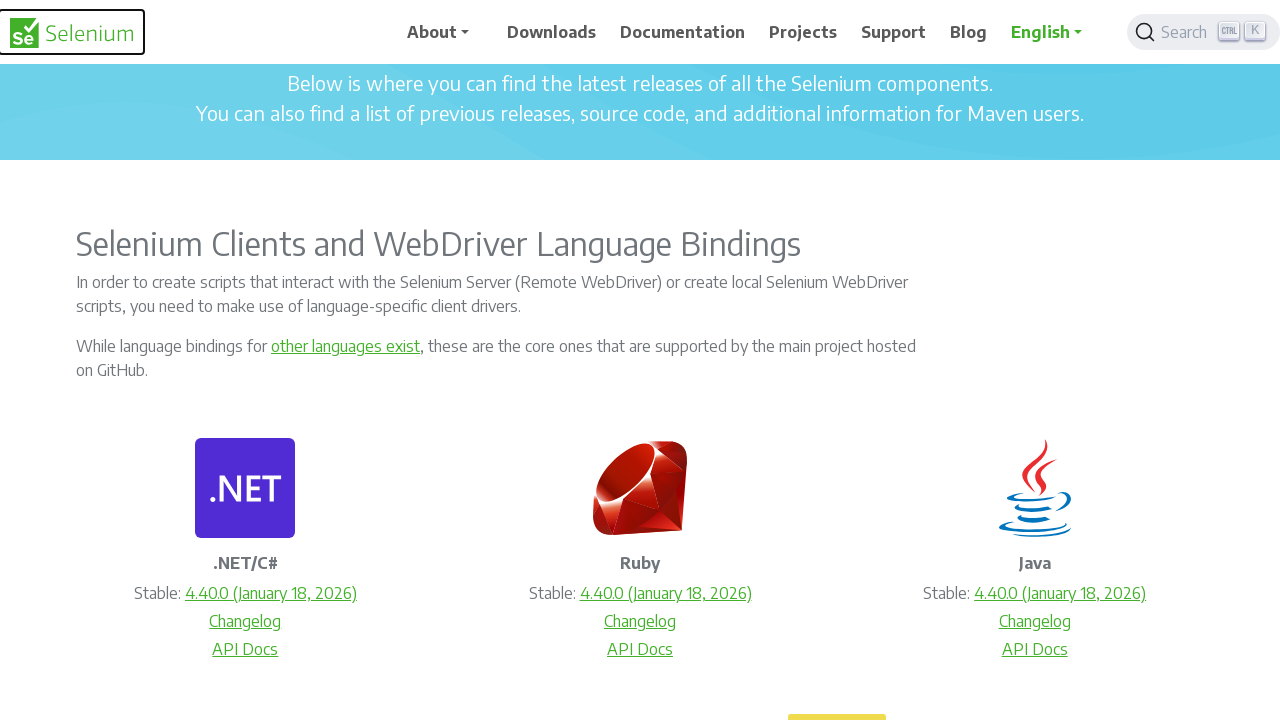

Pressed '1' to enter page range
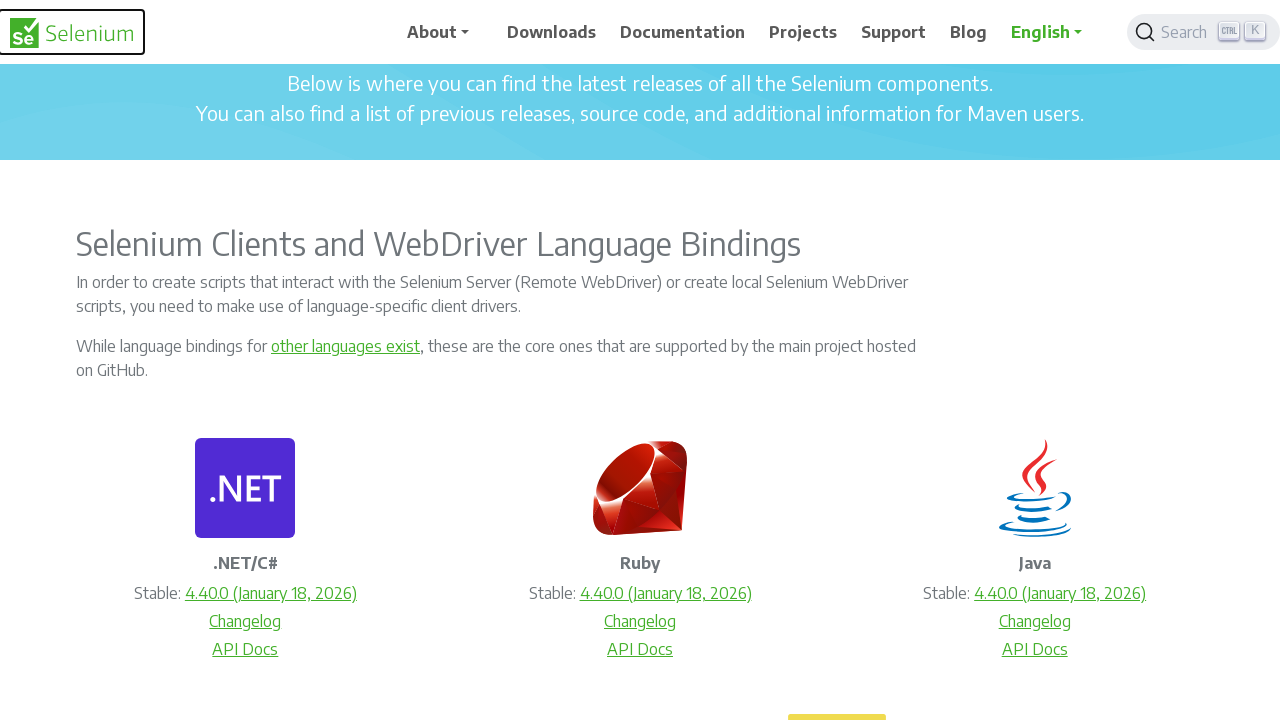

Pressed '-' in page range
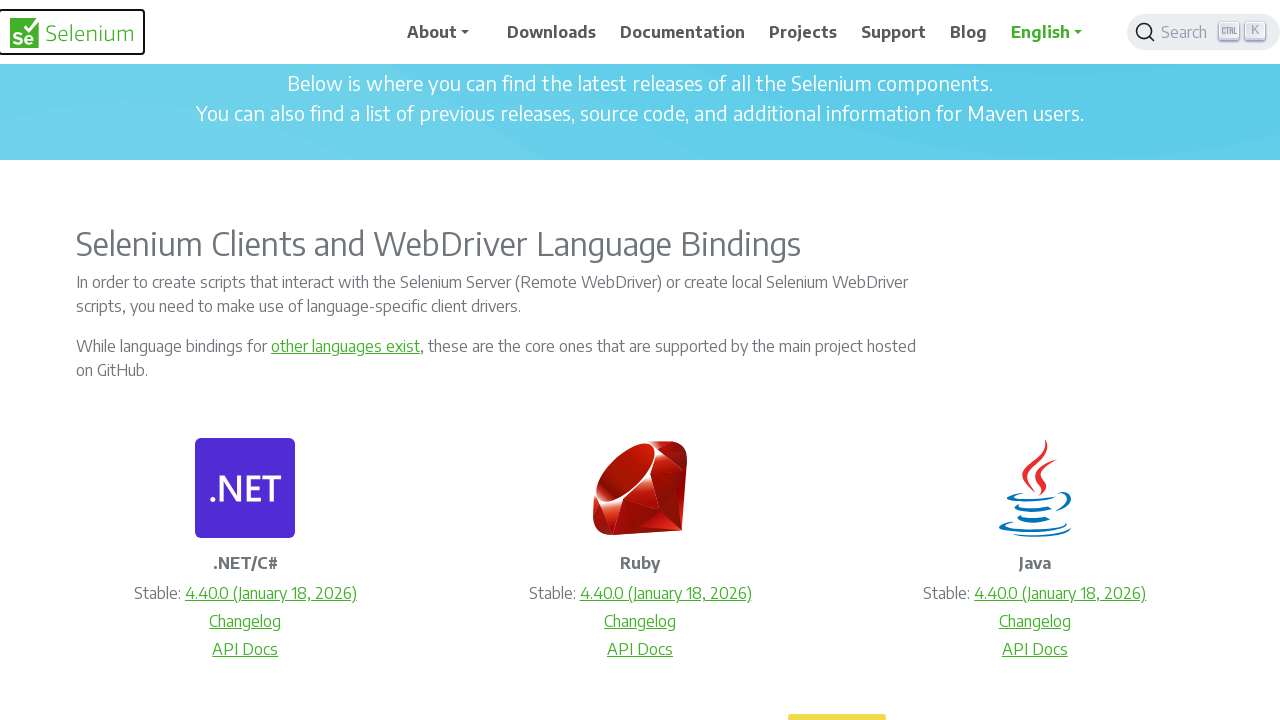

Pressed '2' to complete page range '1-2'
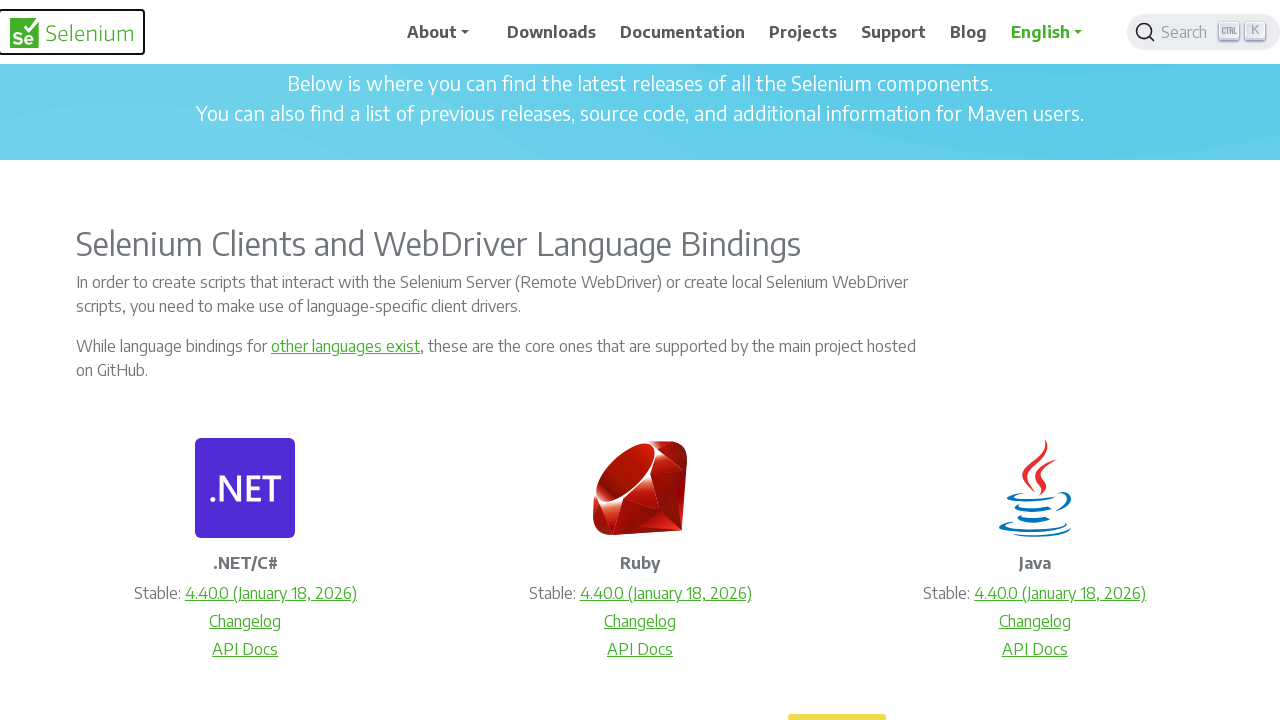

Waited 1 second
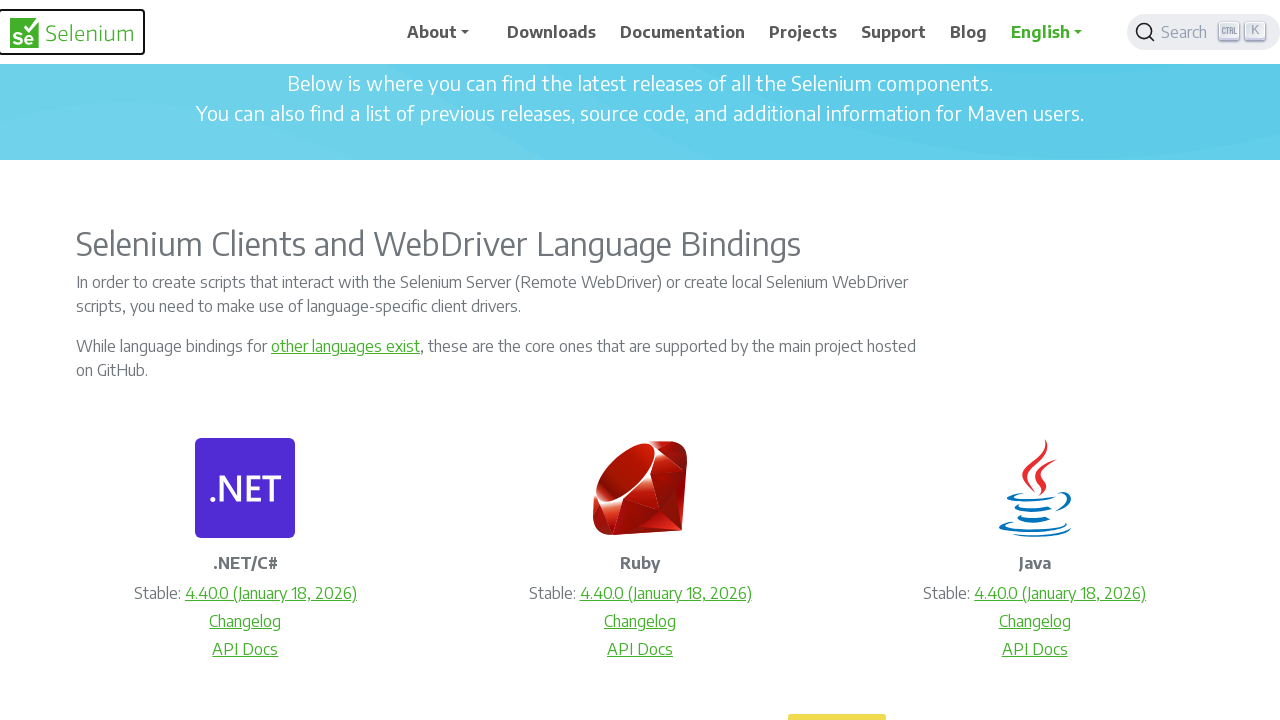

Pressed Enter to confirm print dialog
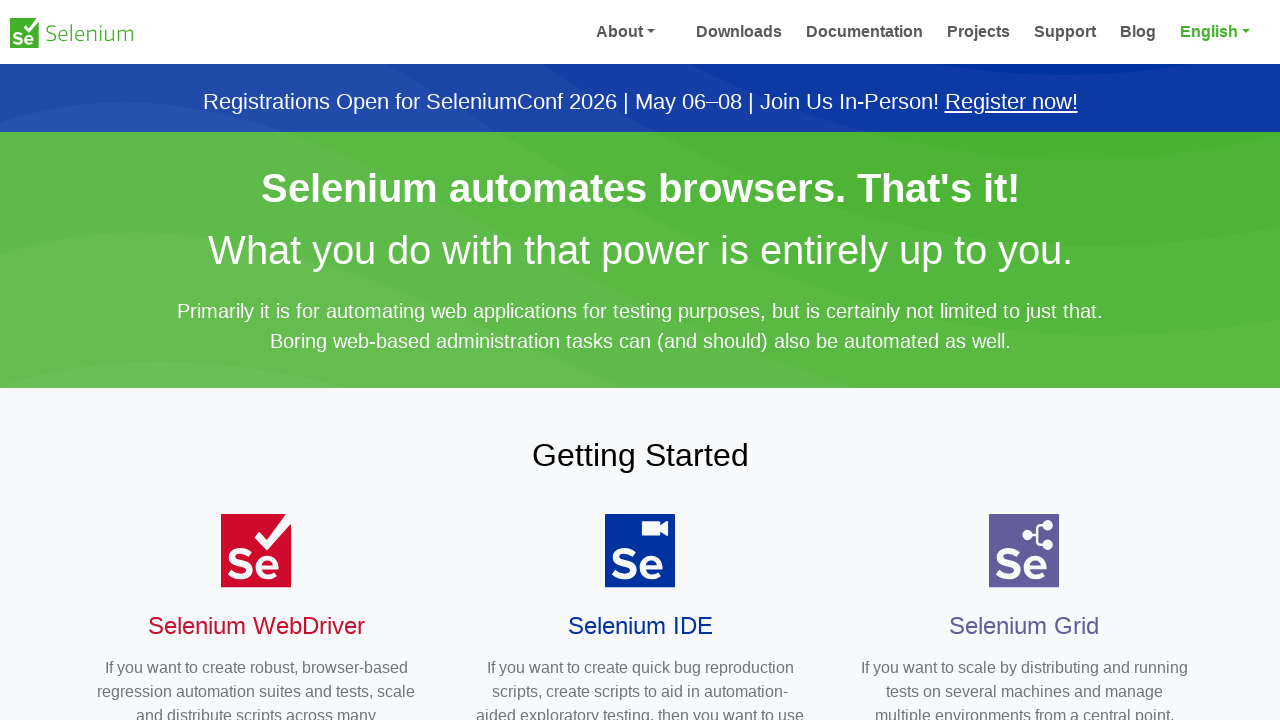

Waited 2 seconds for print dialog to close
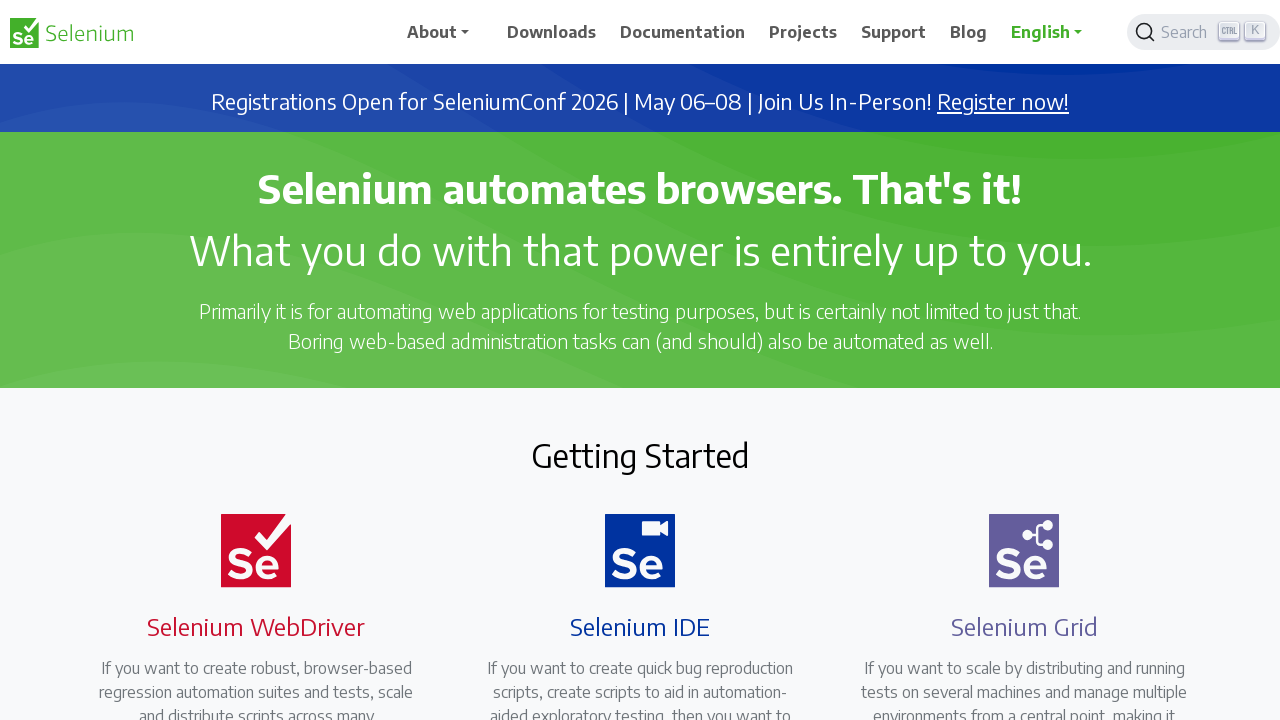

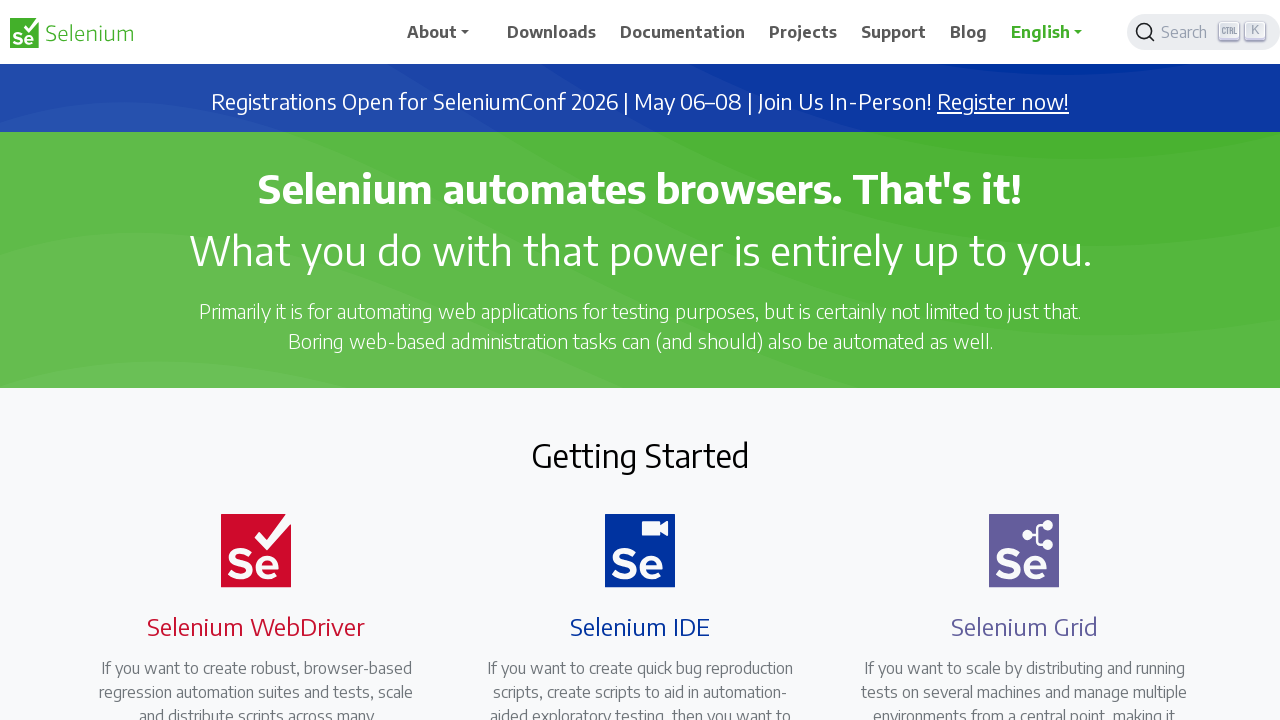